Tests JavaScript confirm dialog functionality by clicking a button to trigger a confirm alert, dismissing it, and verifying the result message displays correctly.

Starting URL: https://the-internet.herokuapp.com/javascript_alerts

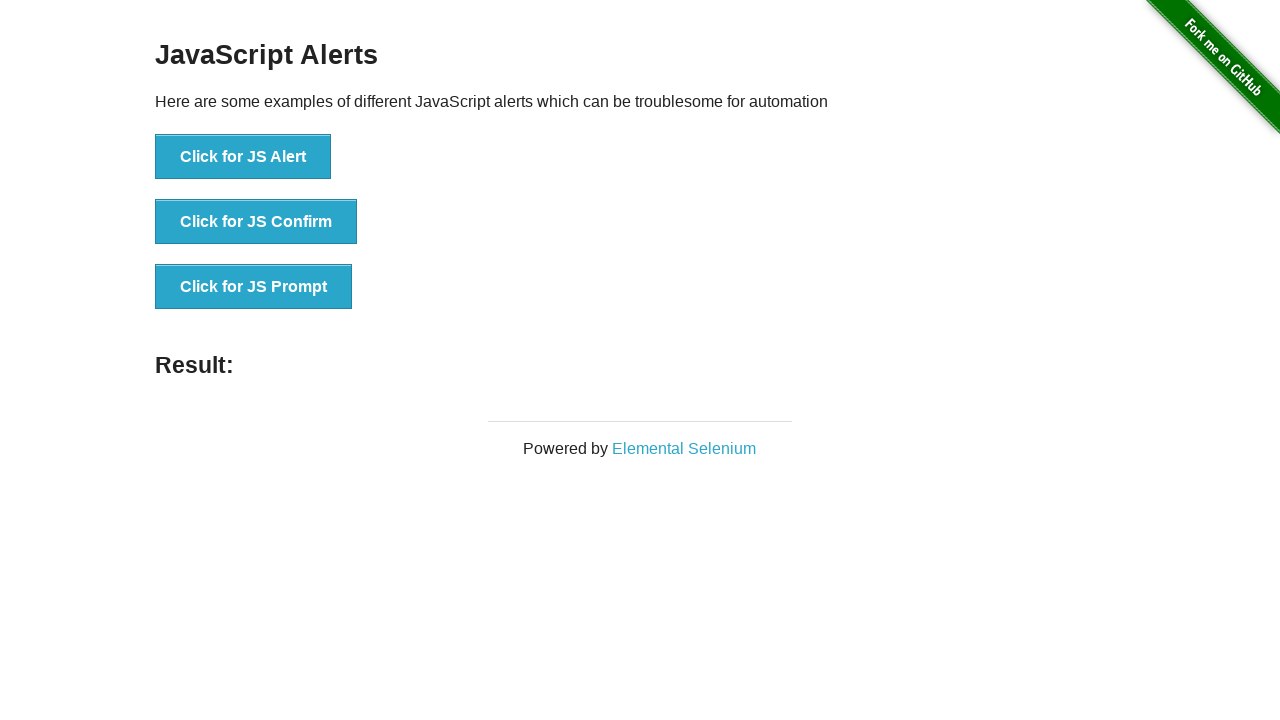

Clicked JS Confirm button to trigger confirm dialog at (256, 222) on //button[@onclick="jsConfirm()"]
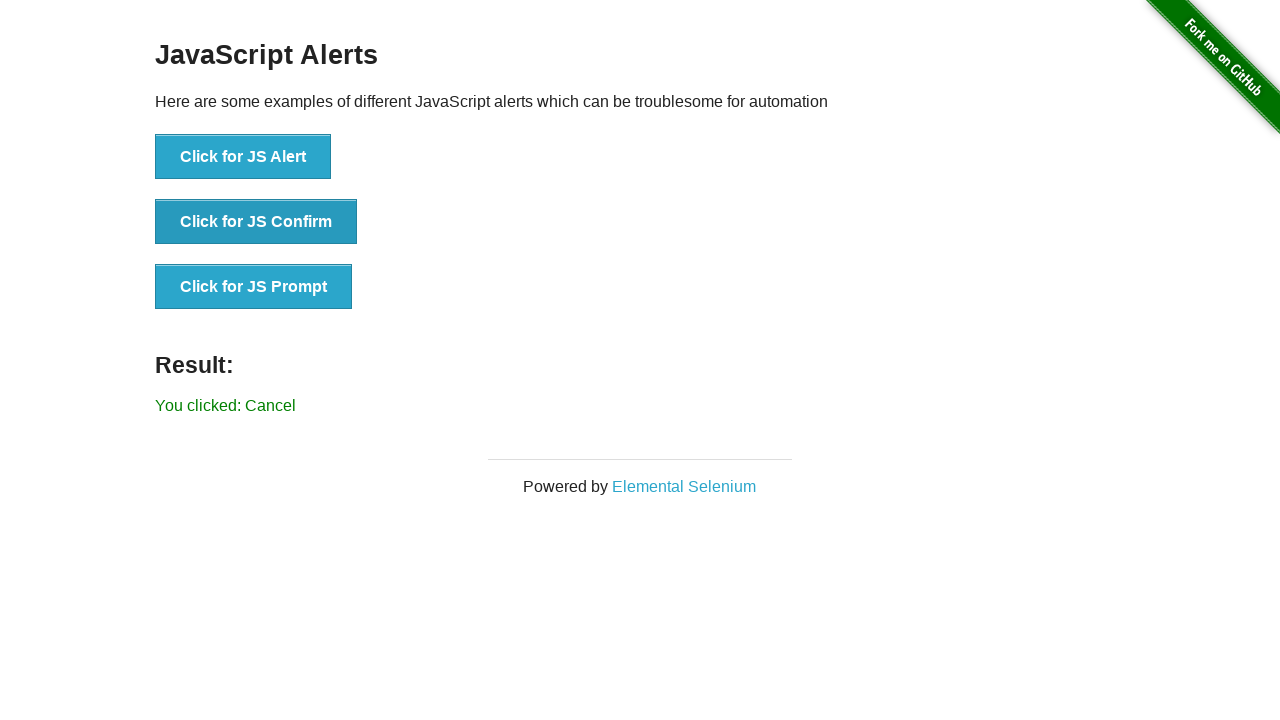

Set up dialog handler to dismiss confirm dialog
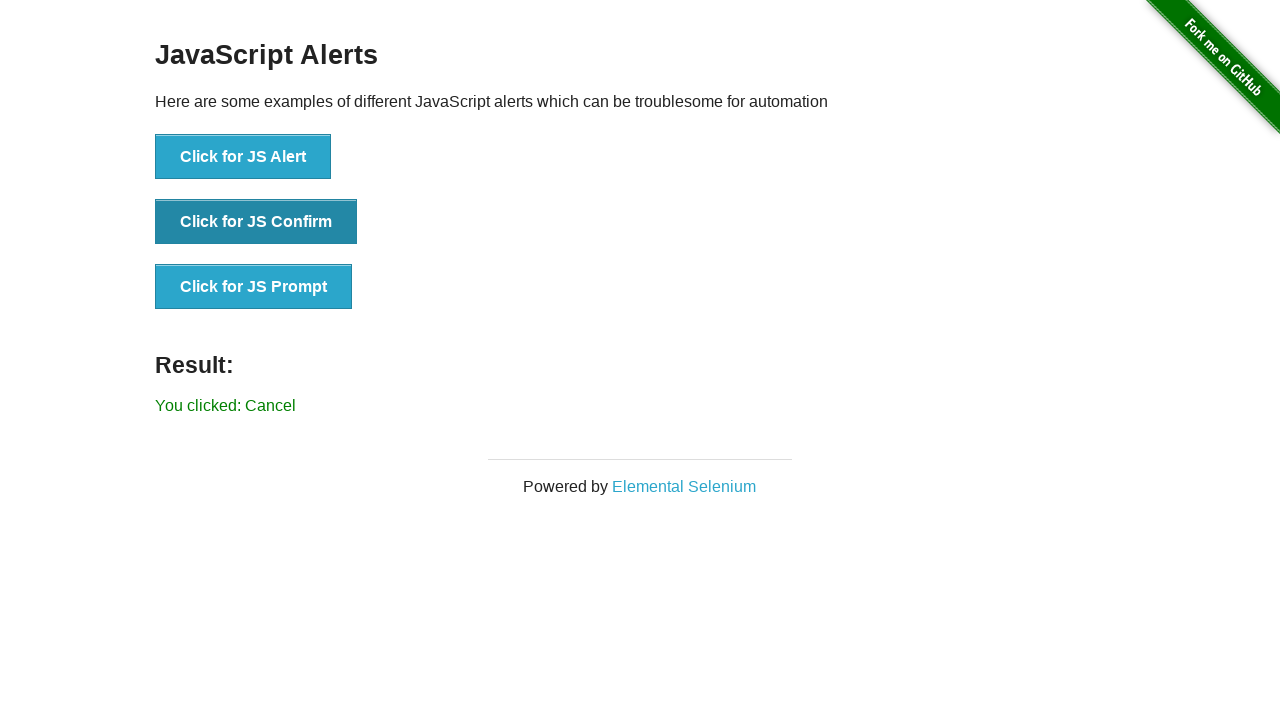

Waited for result message element to appear
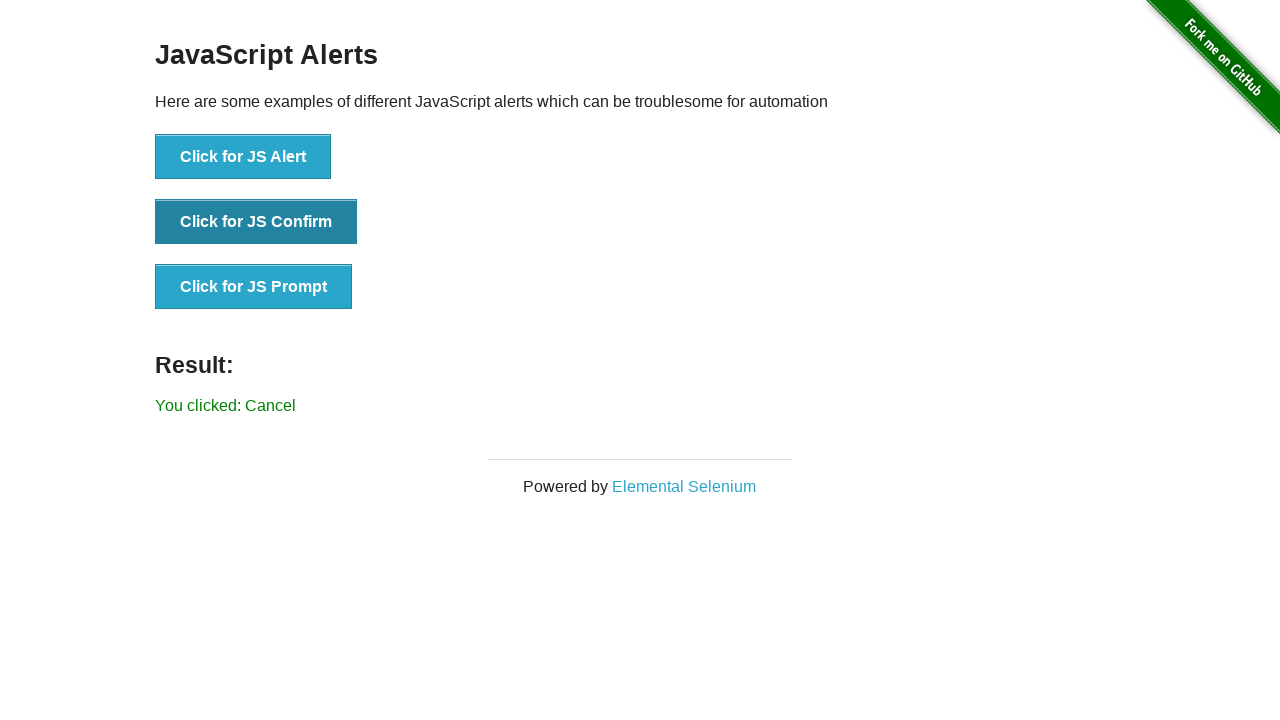

Retrieved result text: 'You clicked: Cancel'
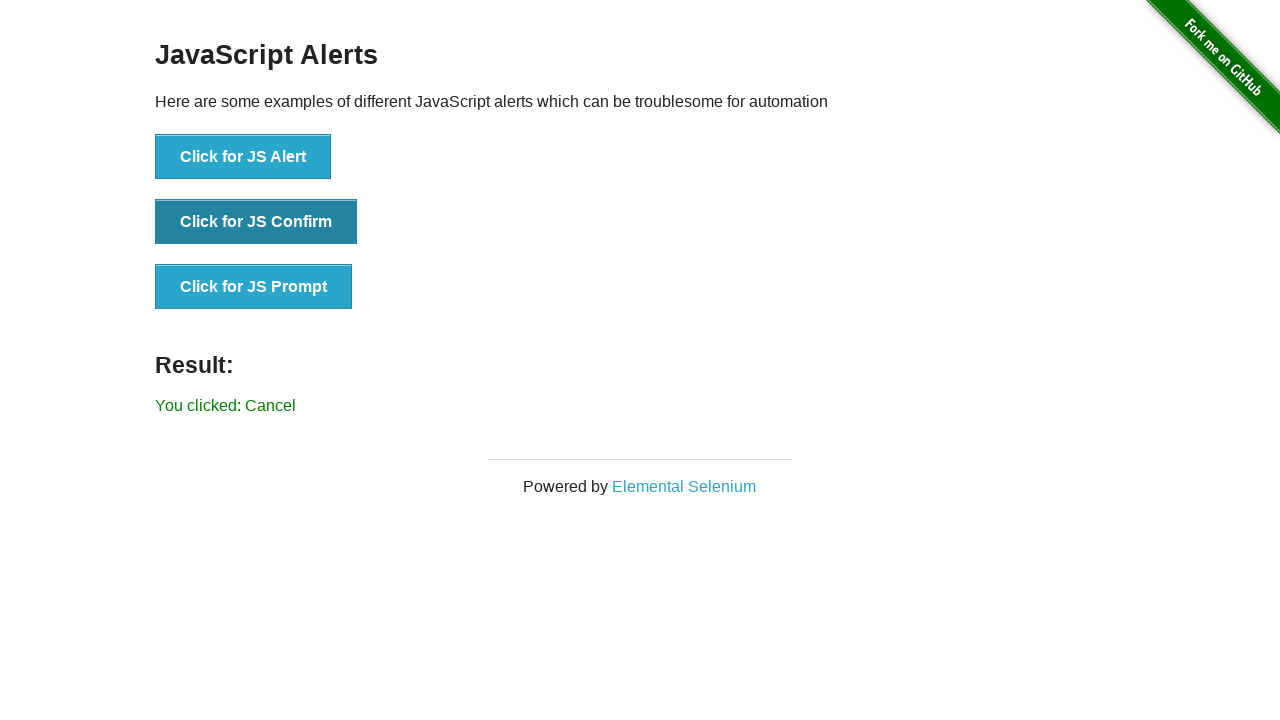

Verified that result message confirms the dialog was cancelled
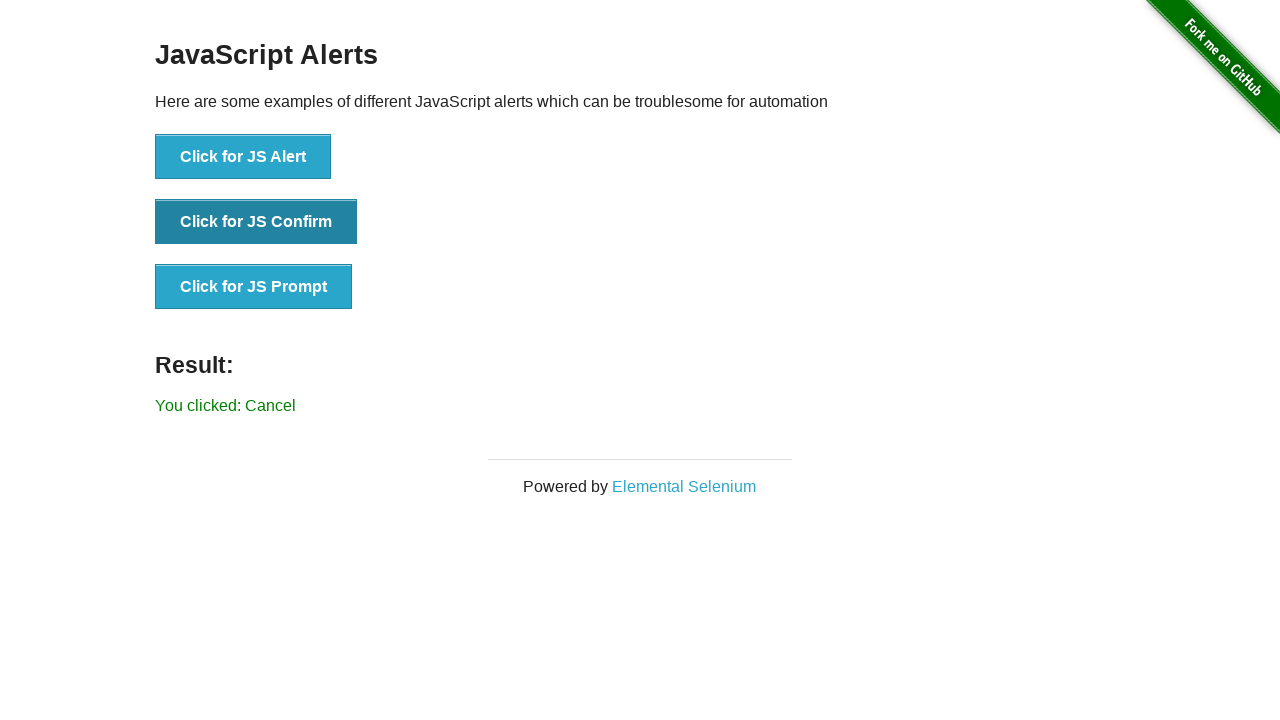

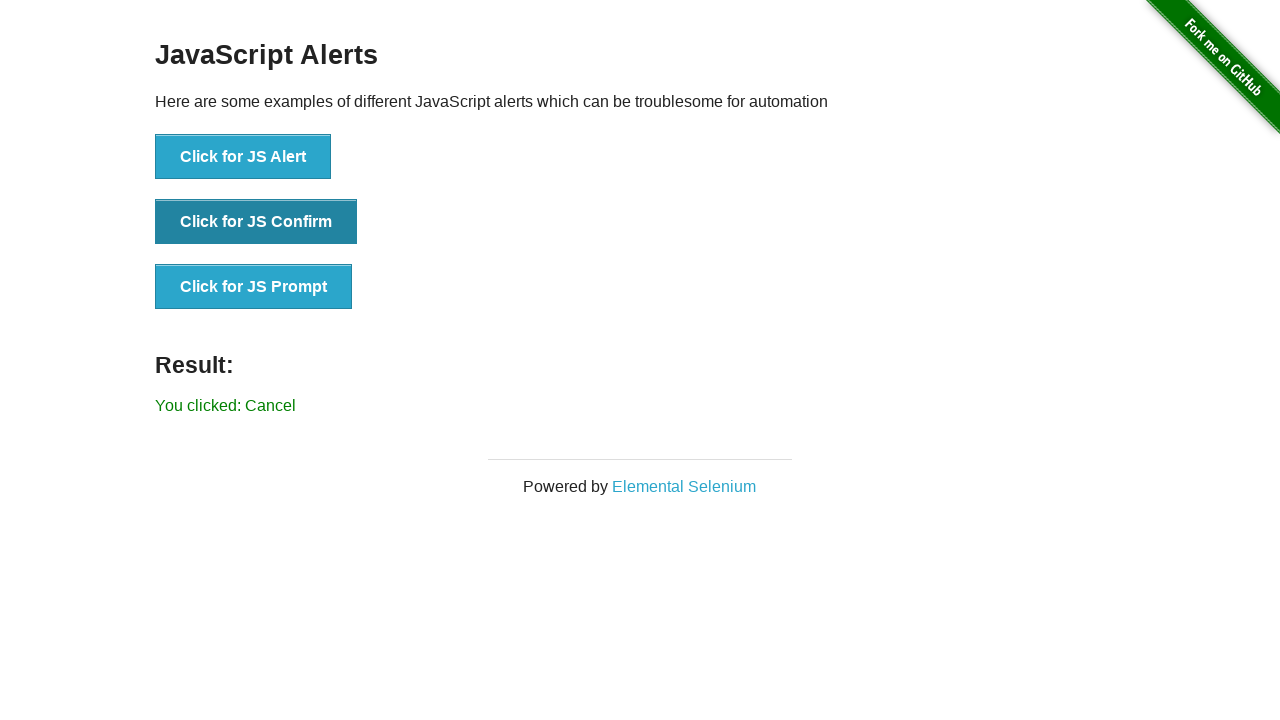